Navigates to the Automation Exercise website and retrieves page information (title, URL, page source) to verify the page loads correctly

Starting URL: https://automationexercise.com/

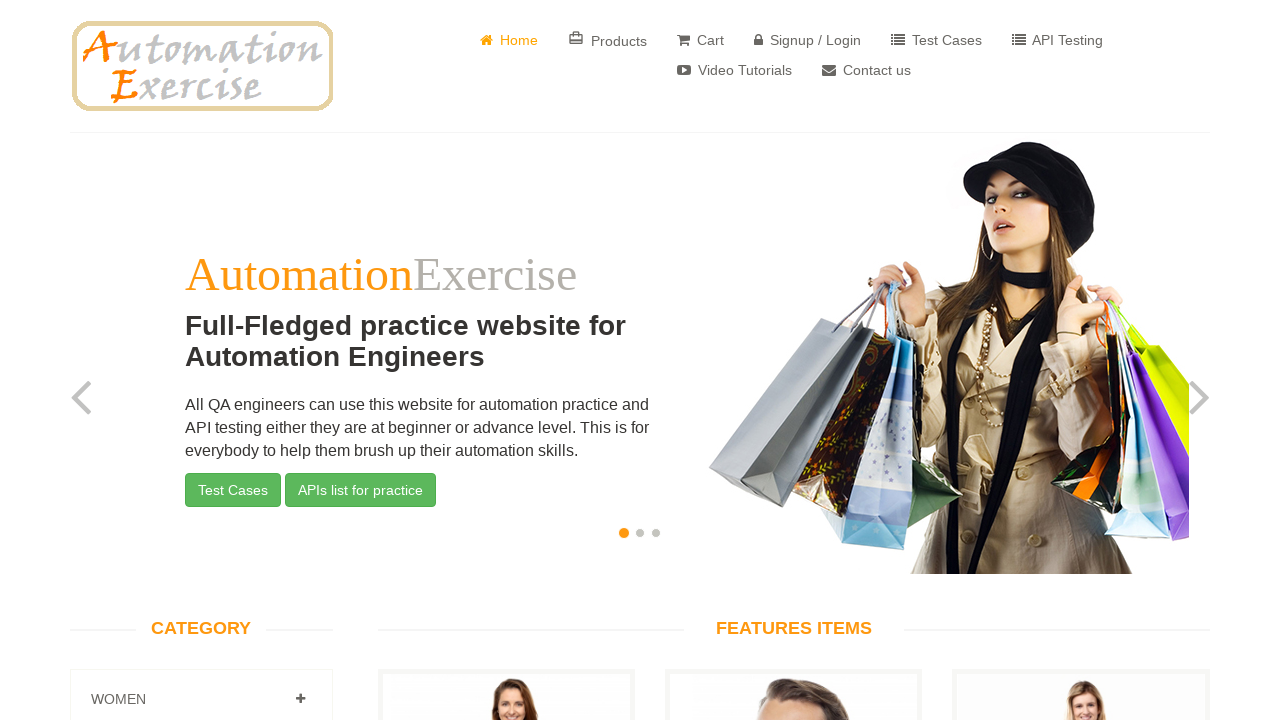

Waited for page to reach domcontentloaded state
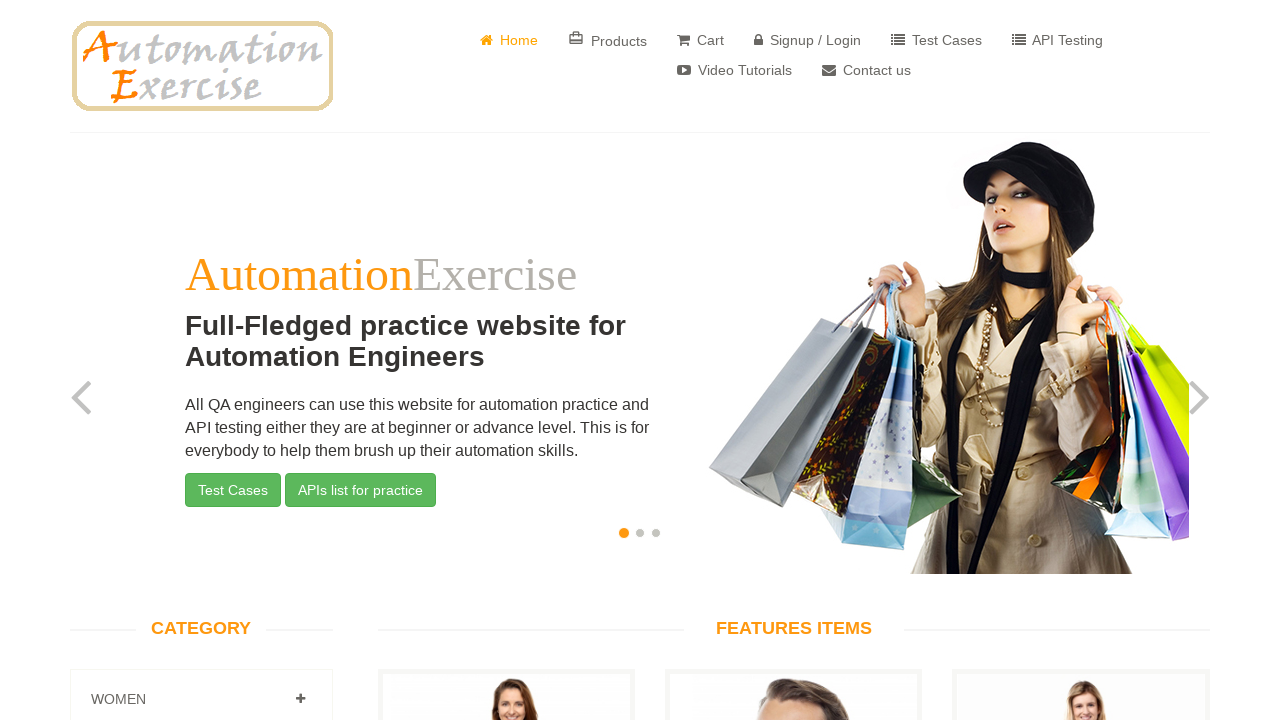

Retrieved page title: Automation Exercise
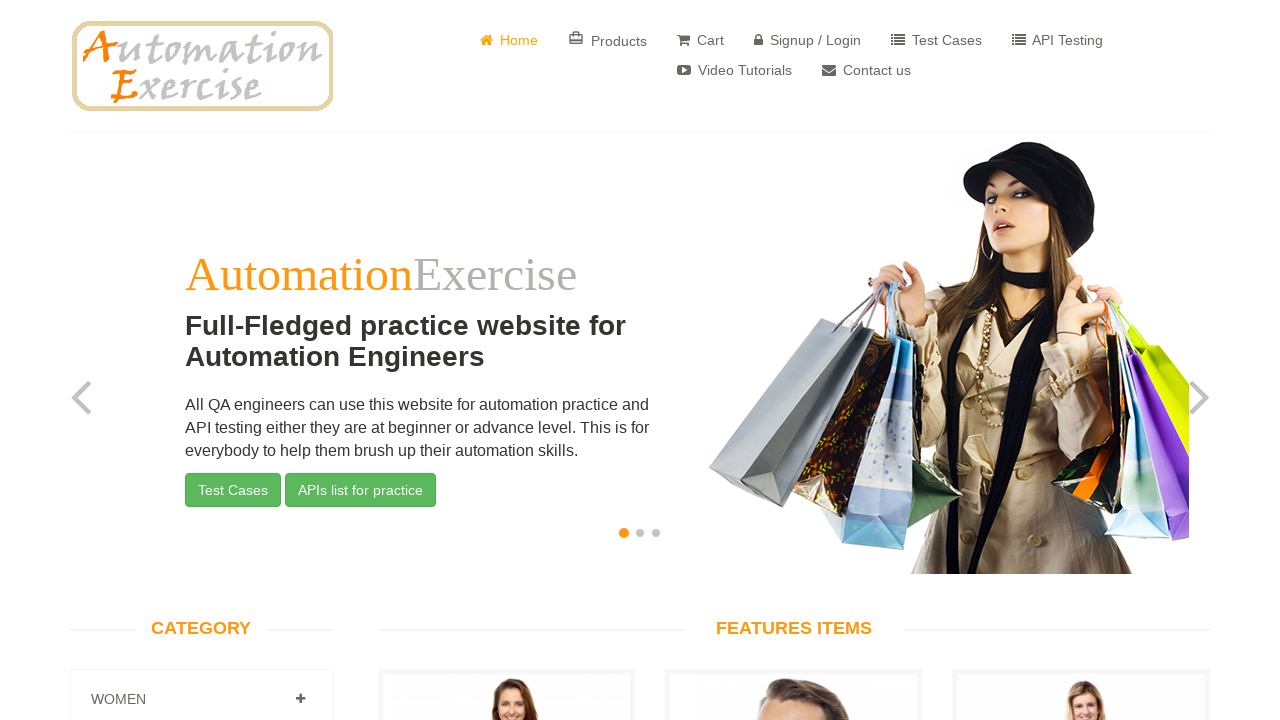

Retrieved current URL: https://automationexercise.com/
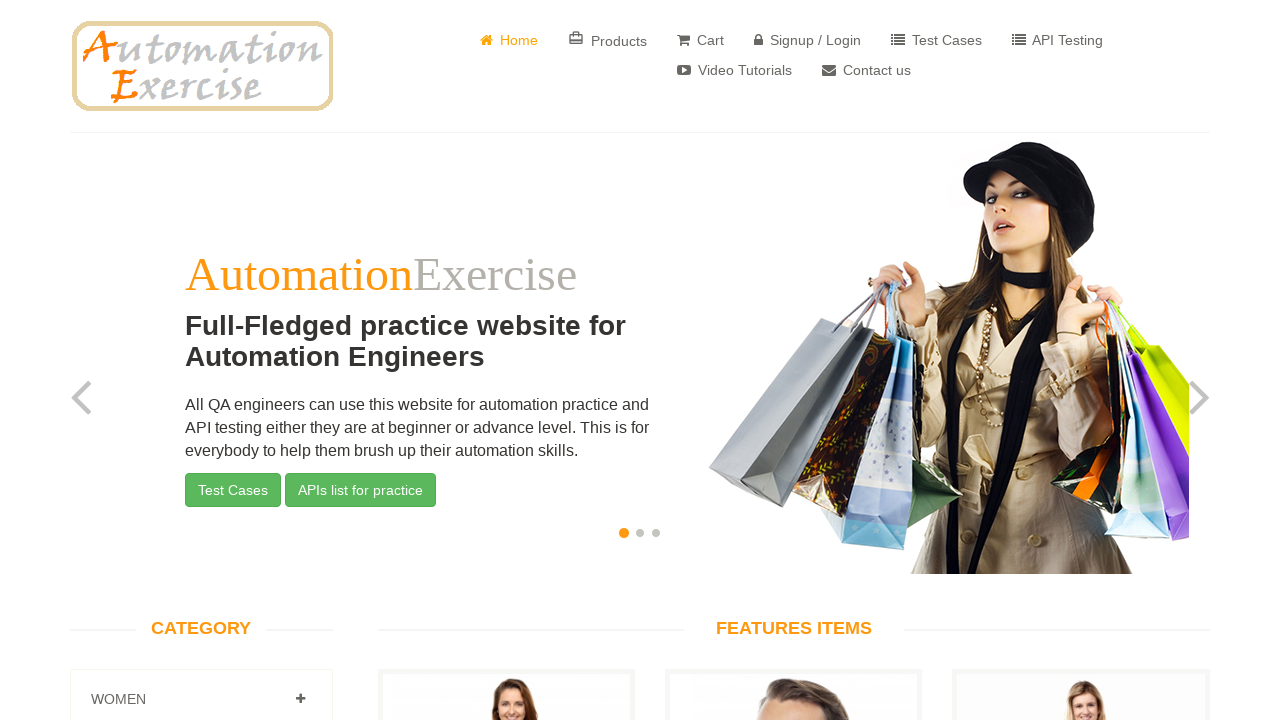

Retrieved page source content
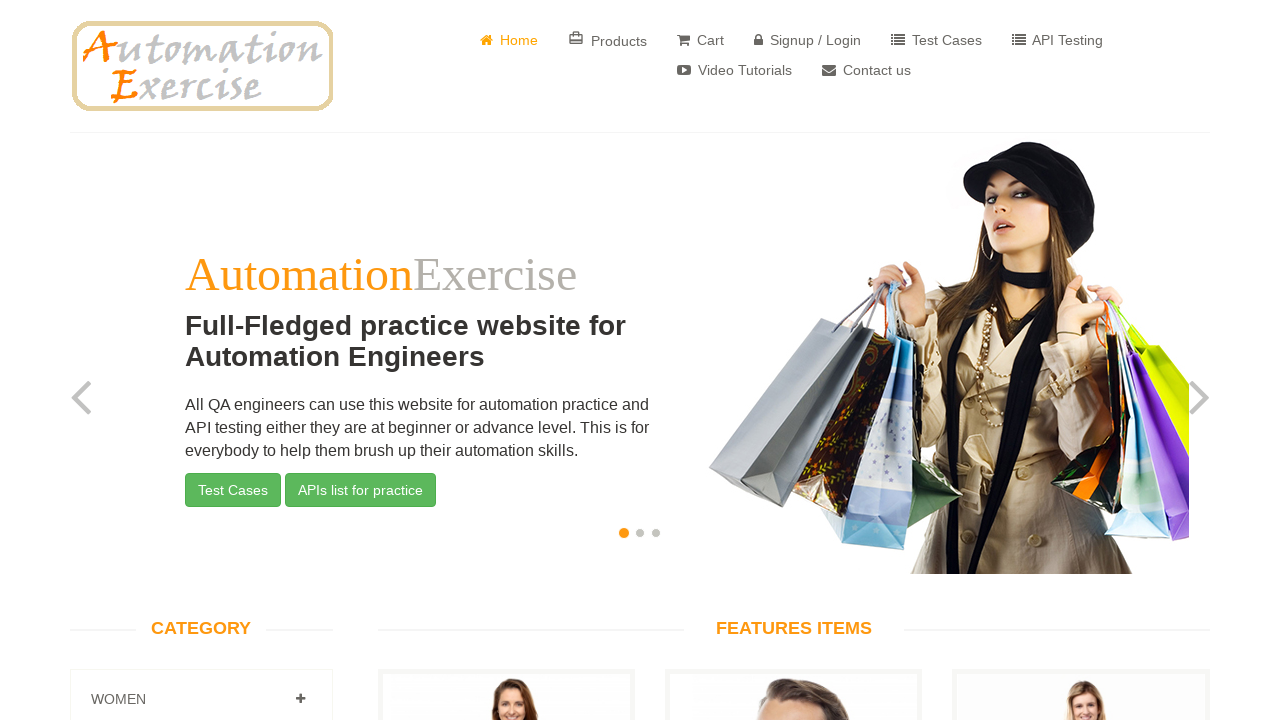

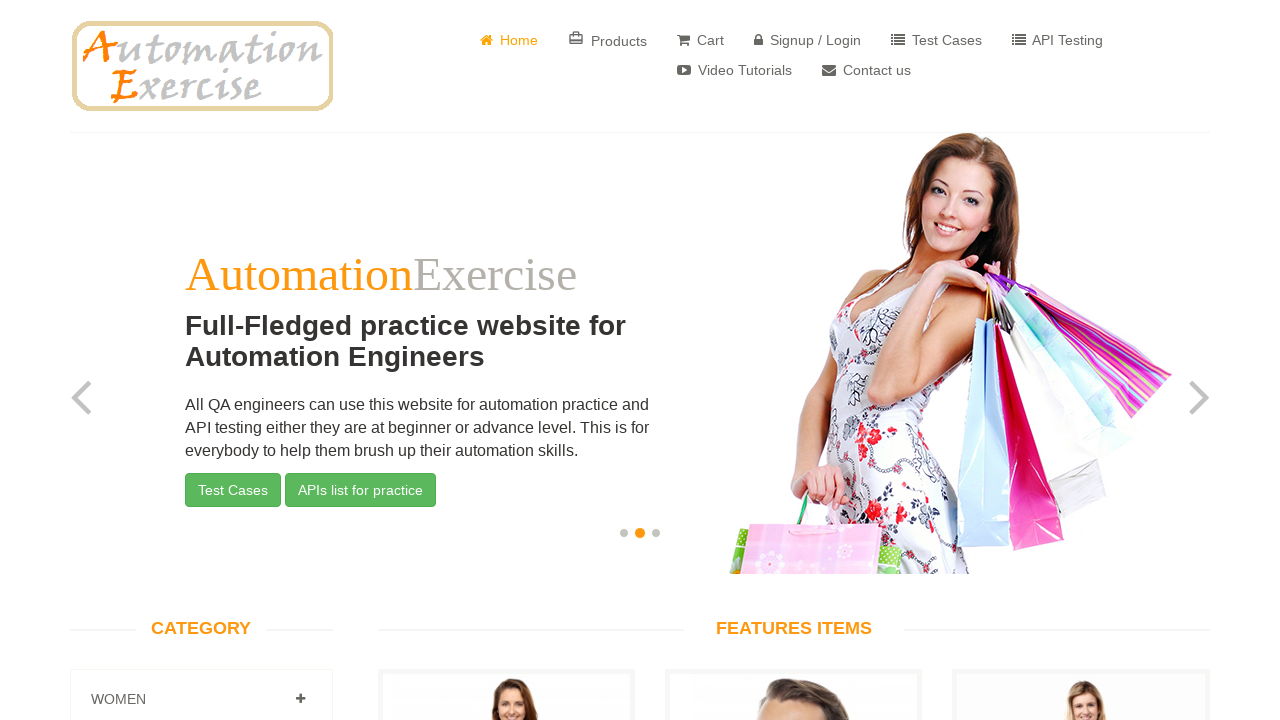